Navigates to a demo Facebook test page and maximizes the browser window

Starting URL: https://demo.guru99.com/test/facebook.html

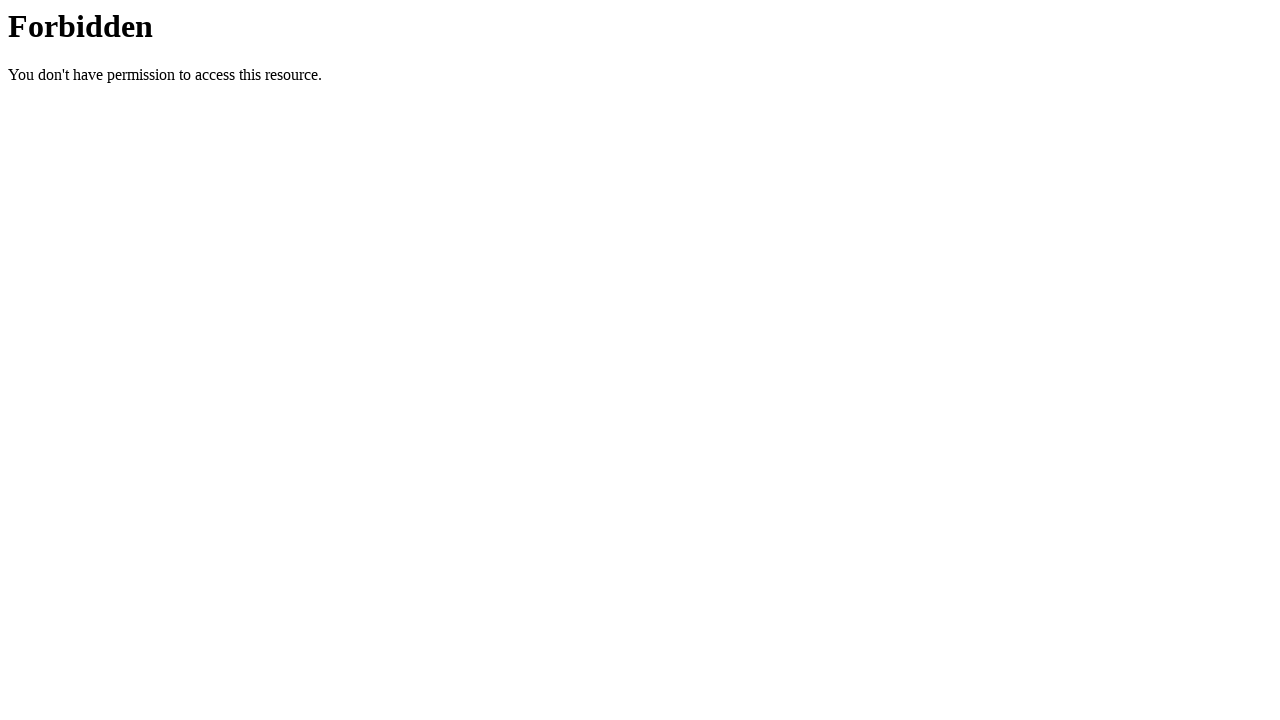

Set viewport size to 1920x1080 to maximize browser window
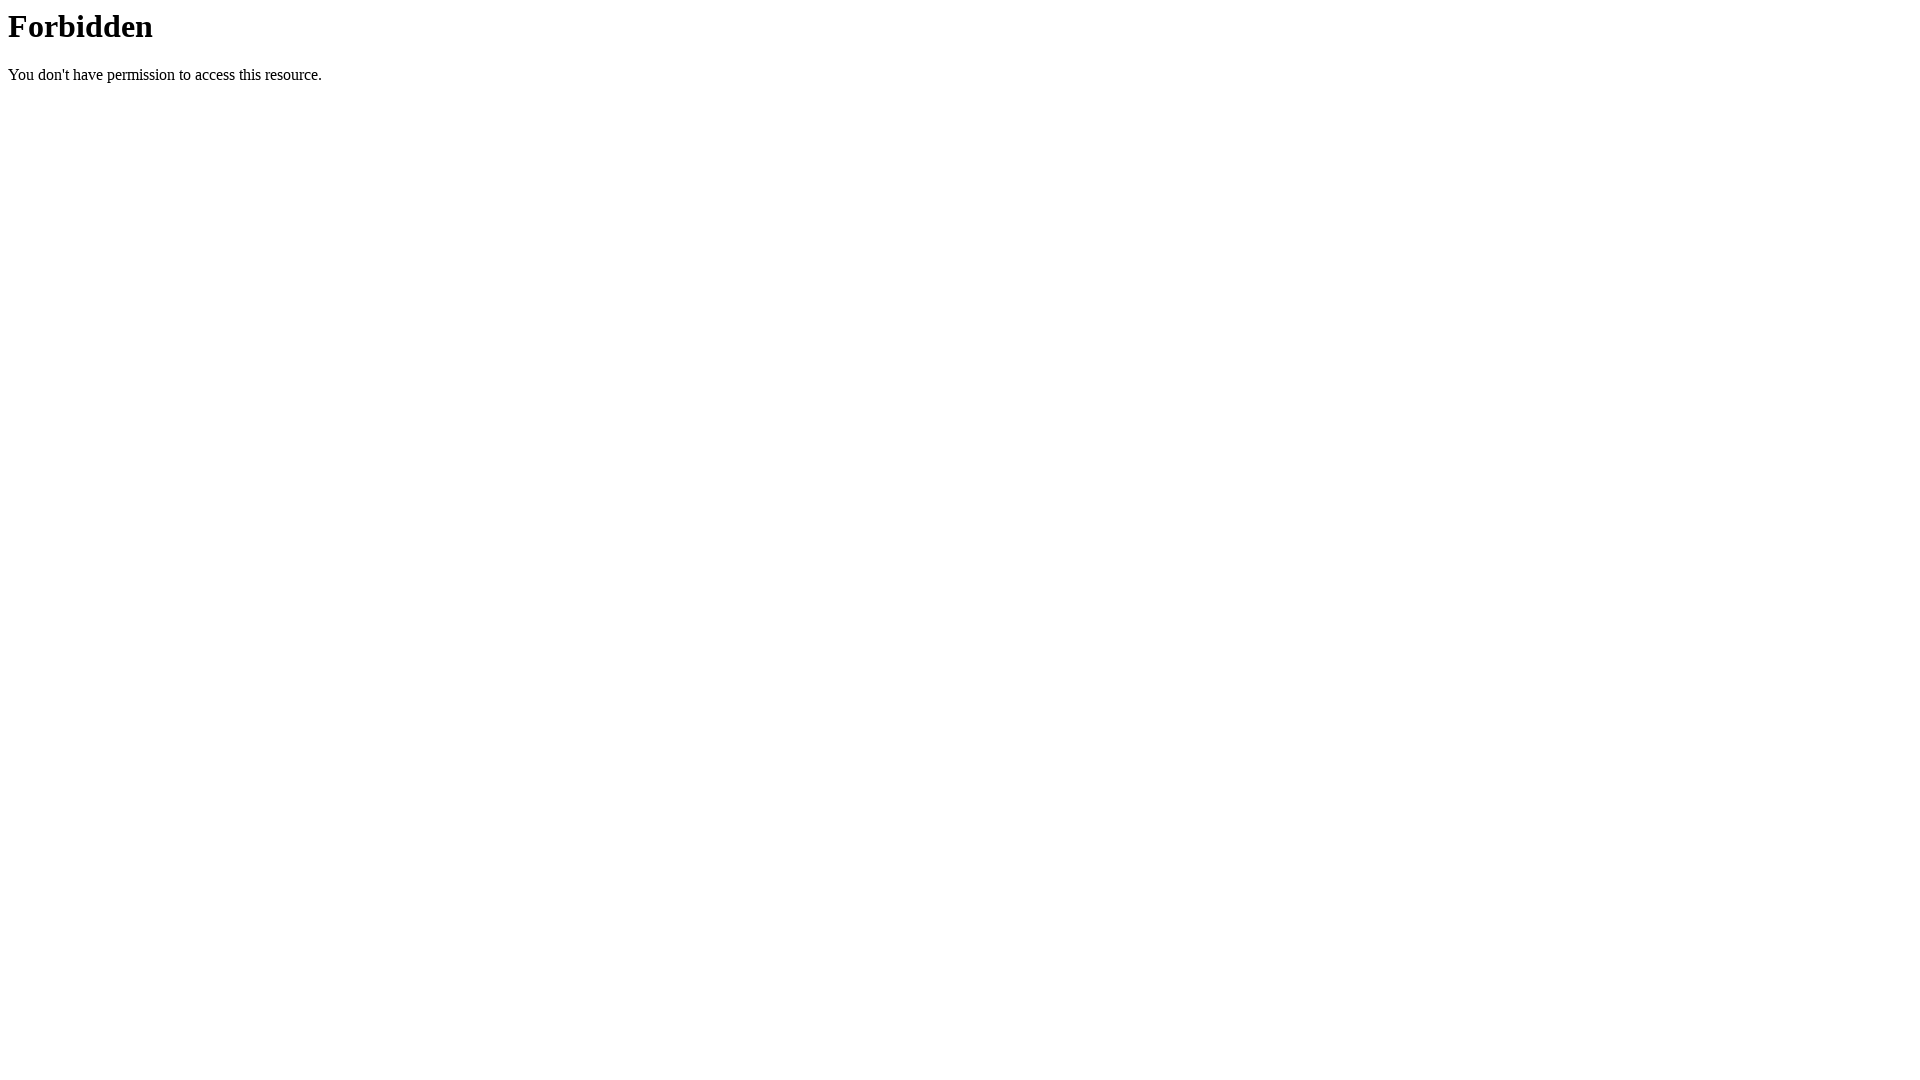

Page fully loaded and networkidle state reached
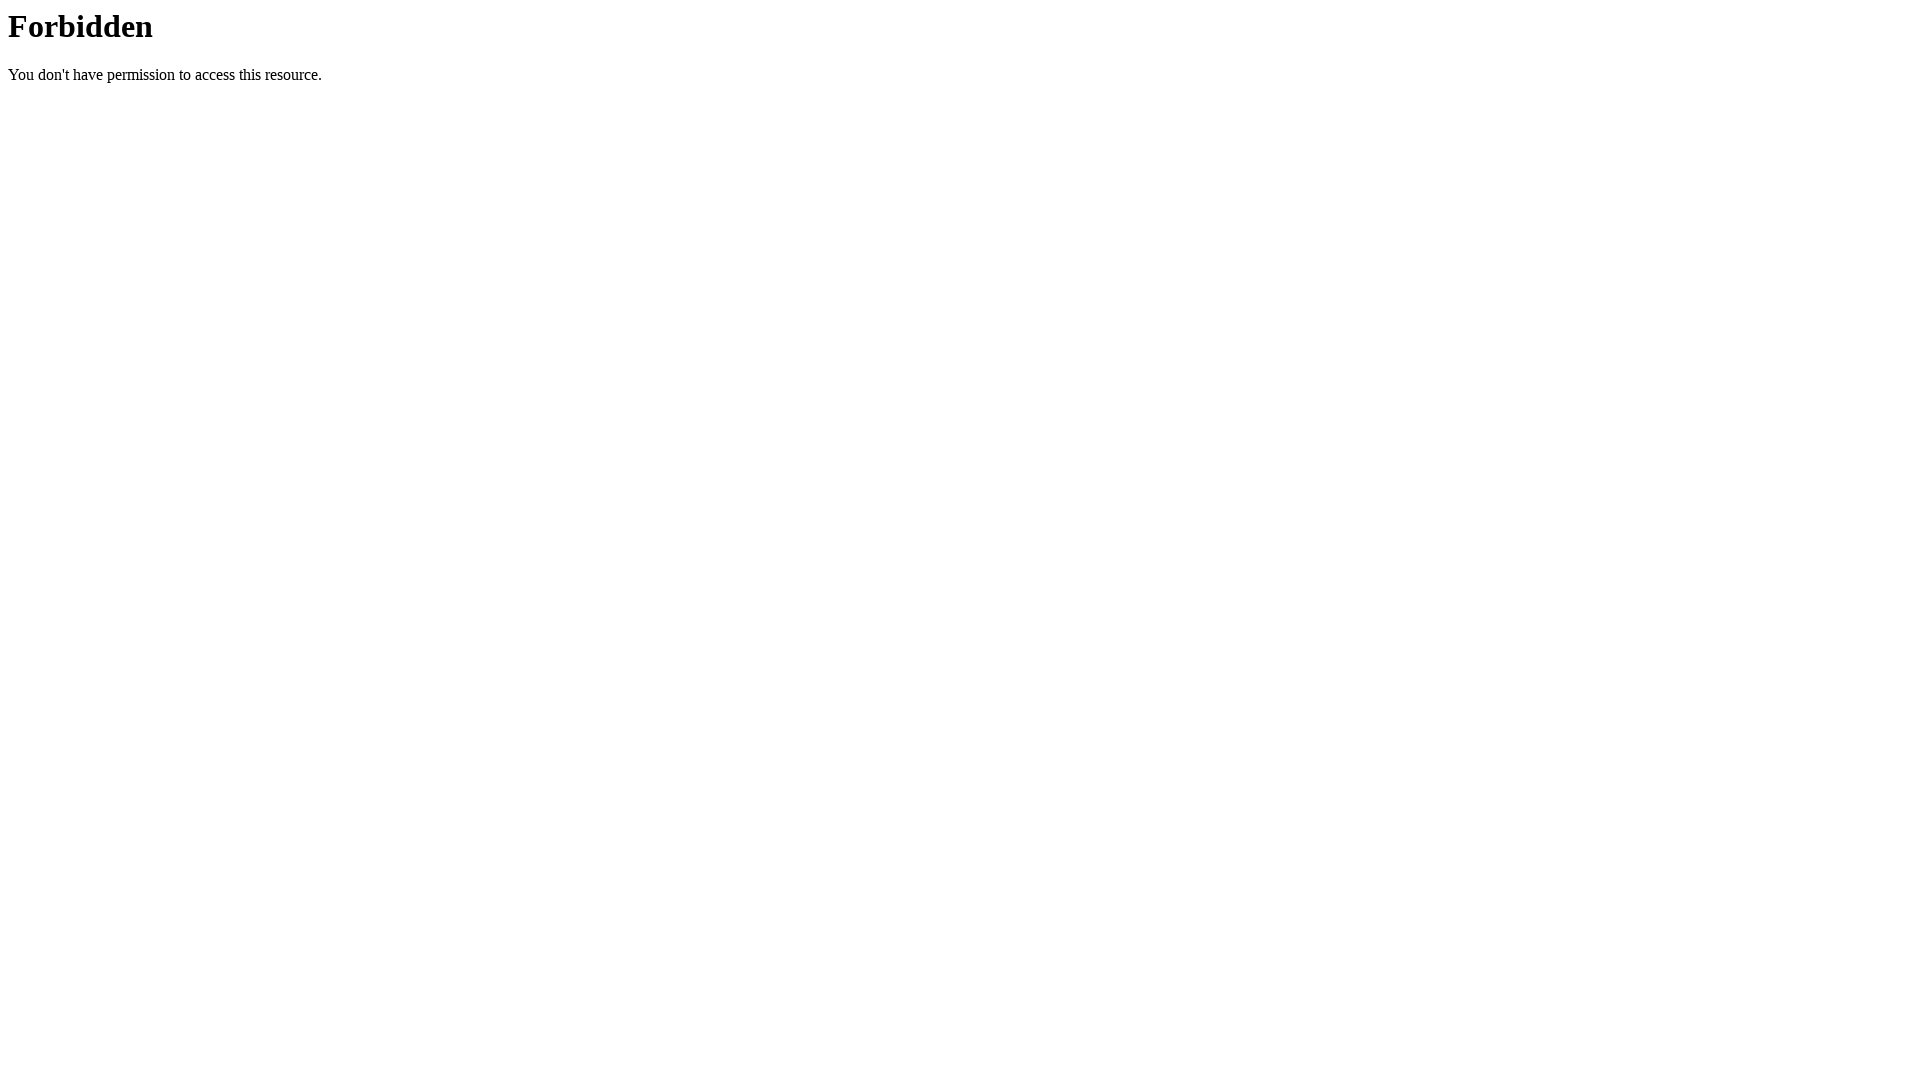

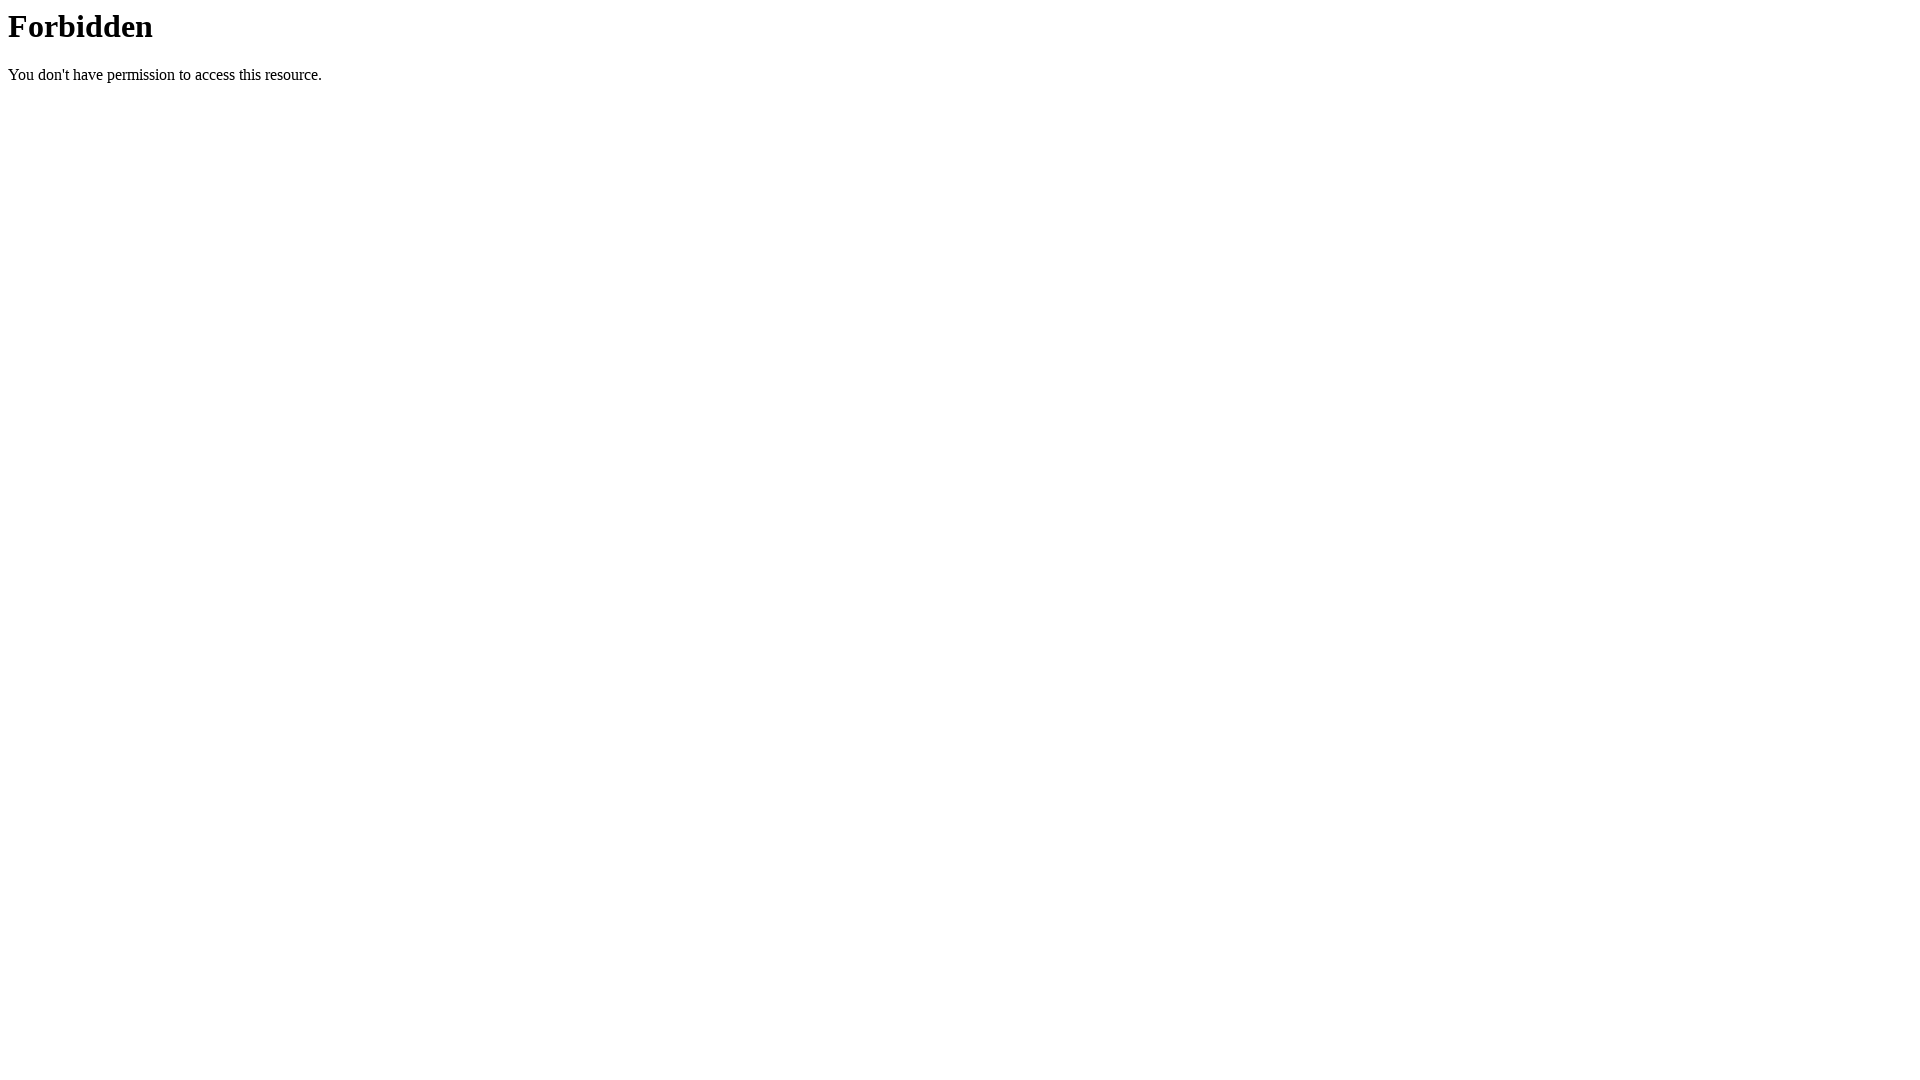